Navigates to the frames demo page and locates iframe elements on the page

Starting URL: https://demoqa.com/frames

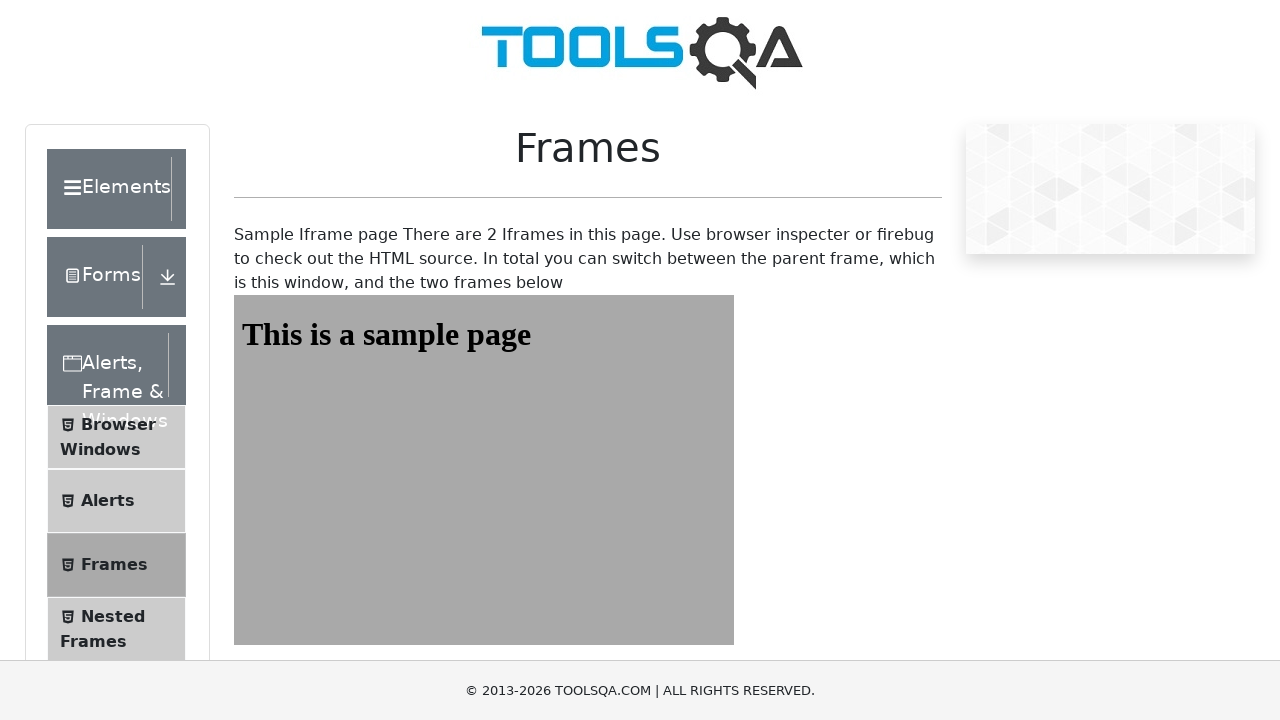

Navigated to frames demo page
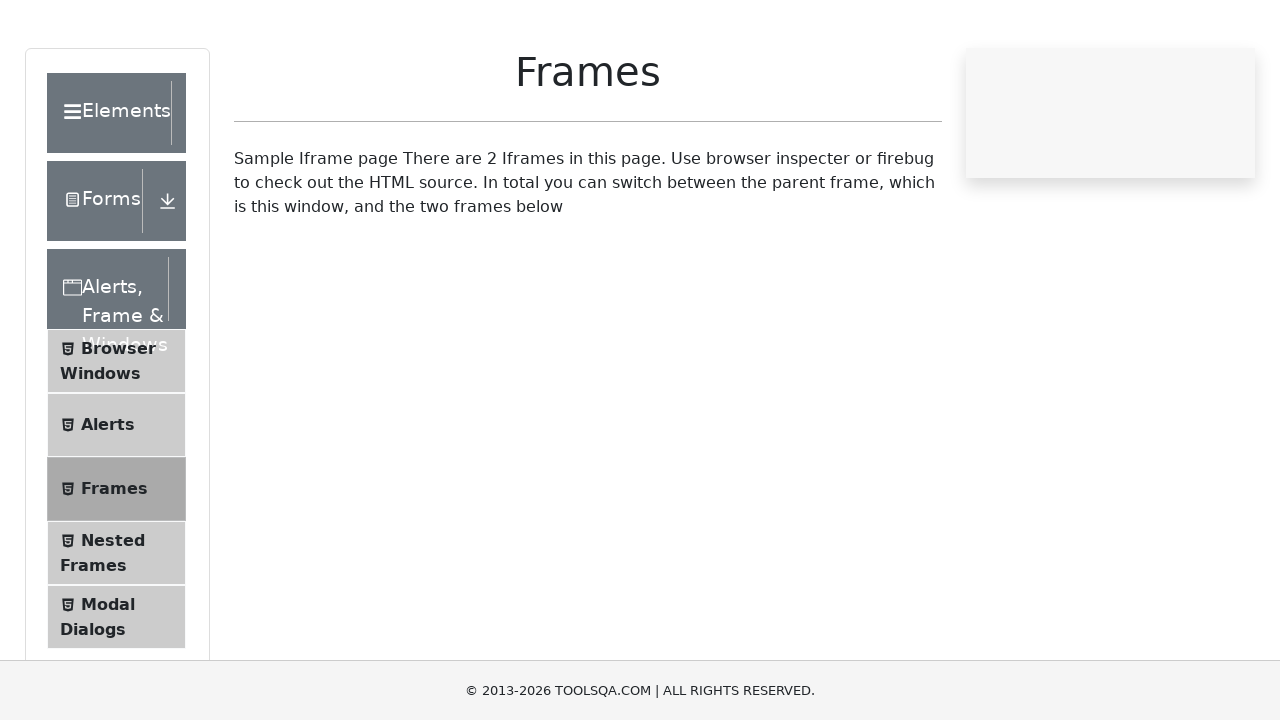

Waited for iframe elements to load
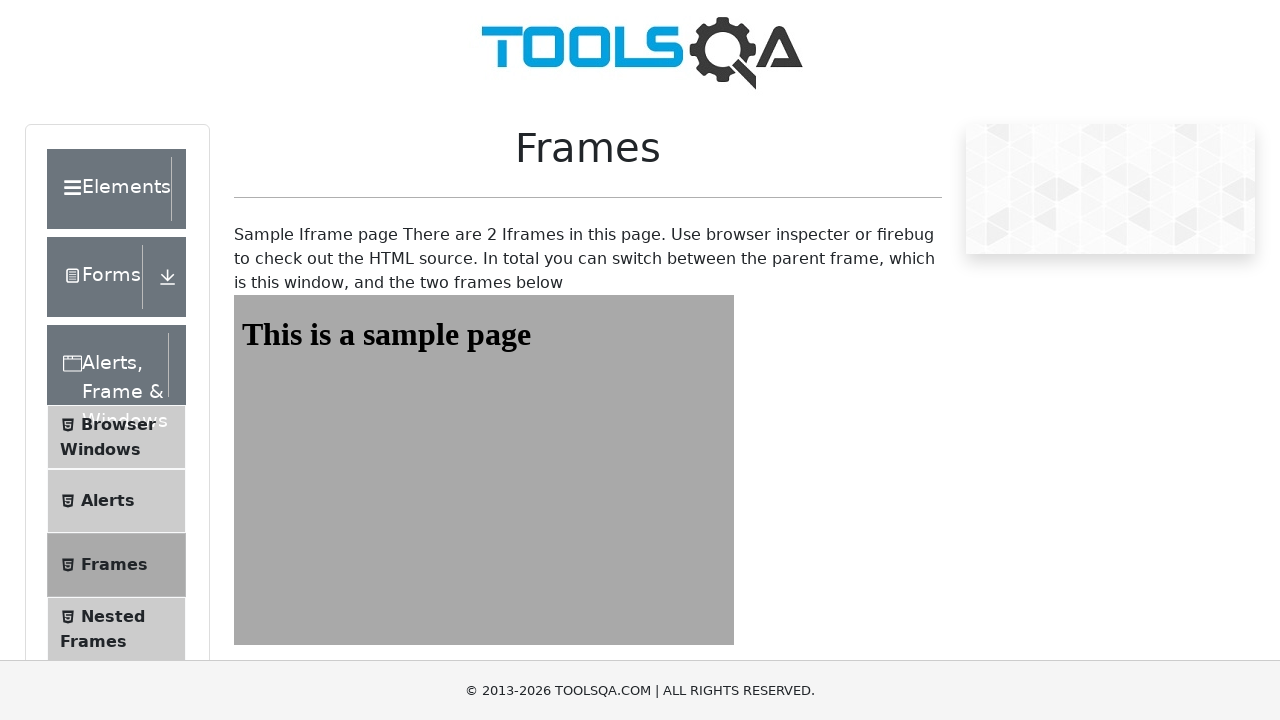

Located all iframe elements on the page - found 5 iframes
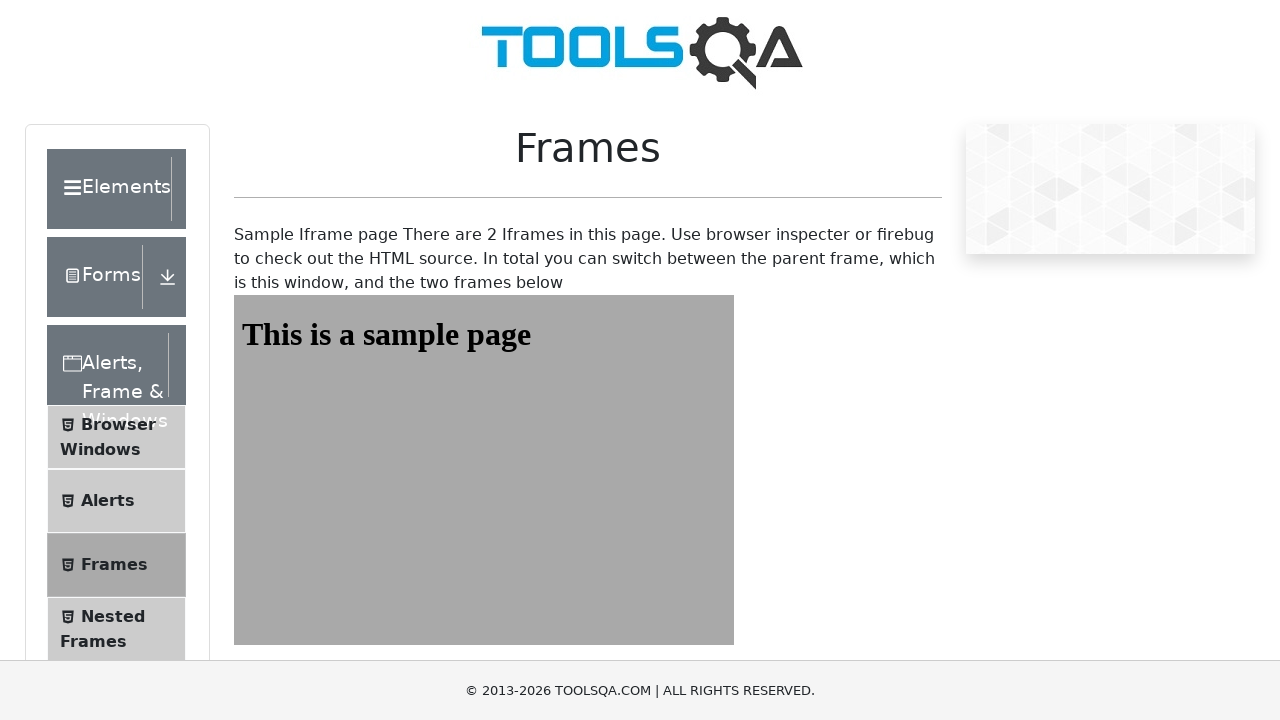

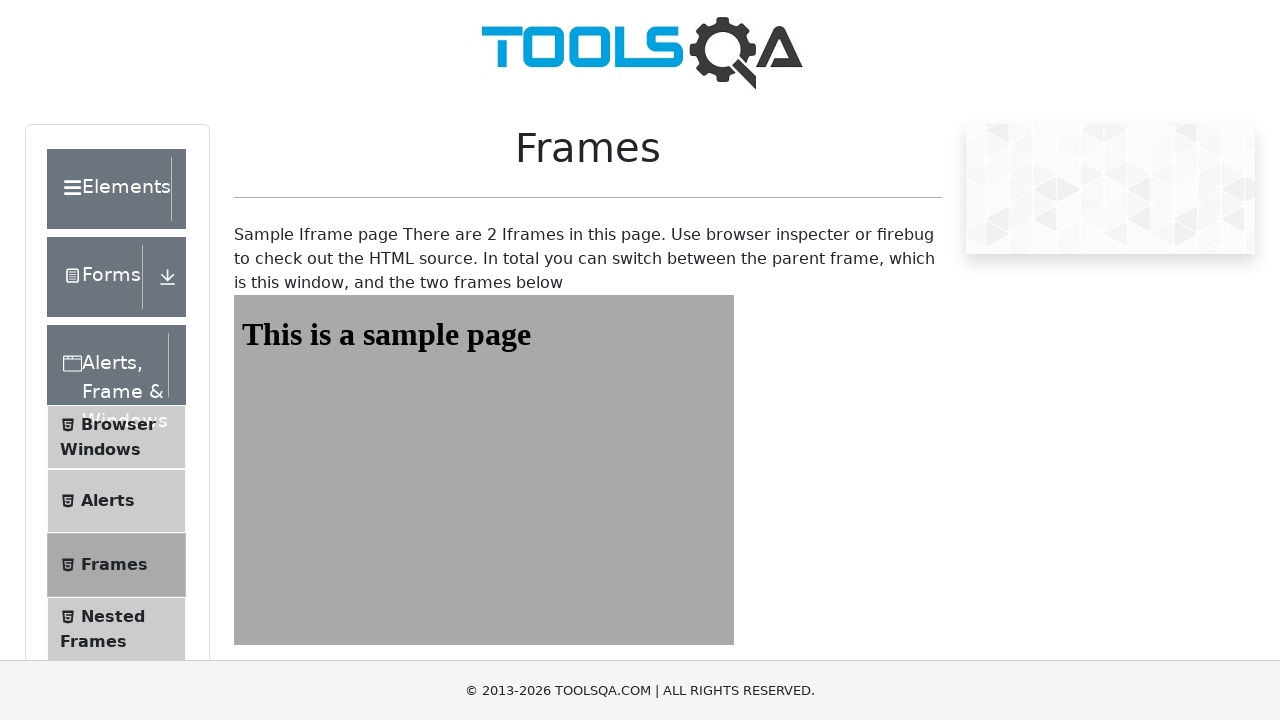